Opens the OrangeHRM demo login page and verifies it loads successfully

Starting URL: https://opensource-demo.orangehrmlive.com/web/index.php/auth/login

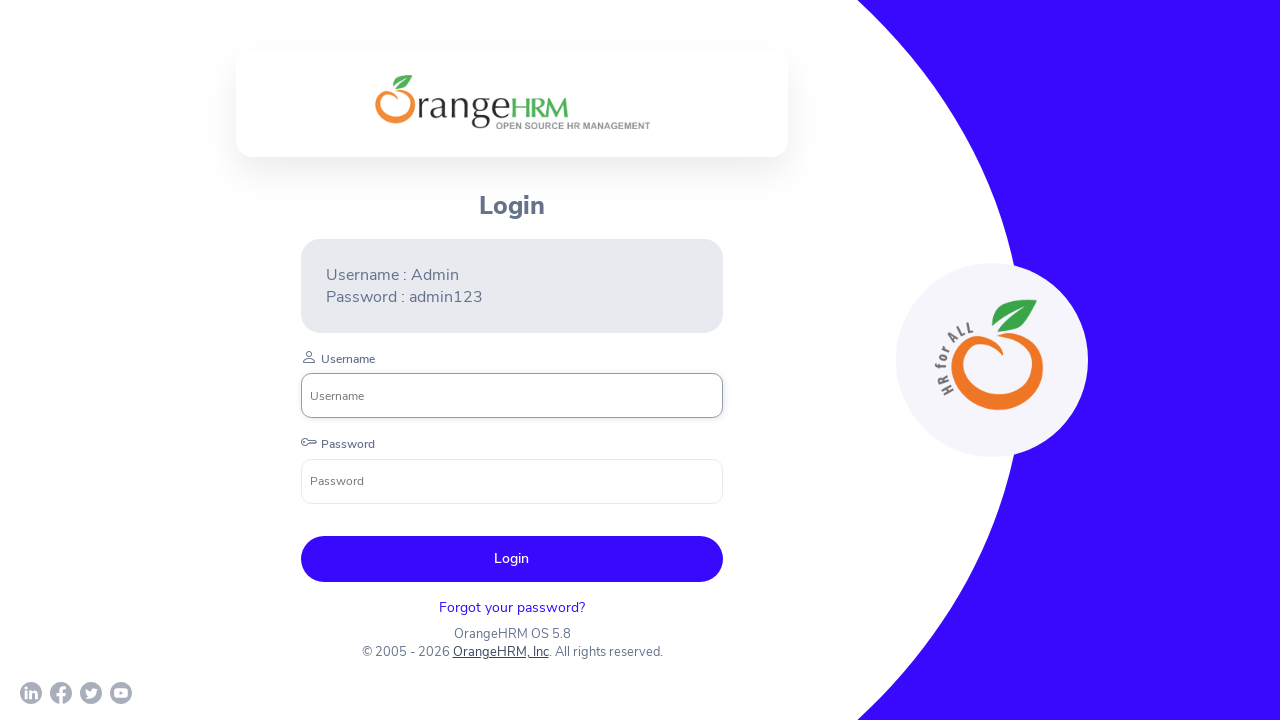

Waited for login page to reach domcontentloaded state
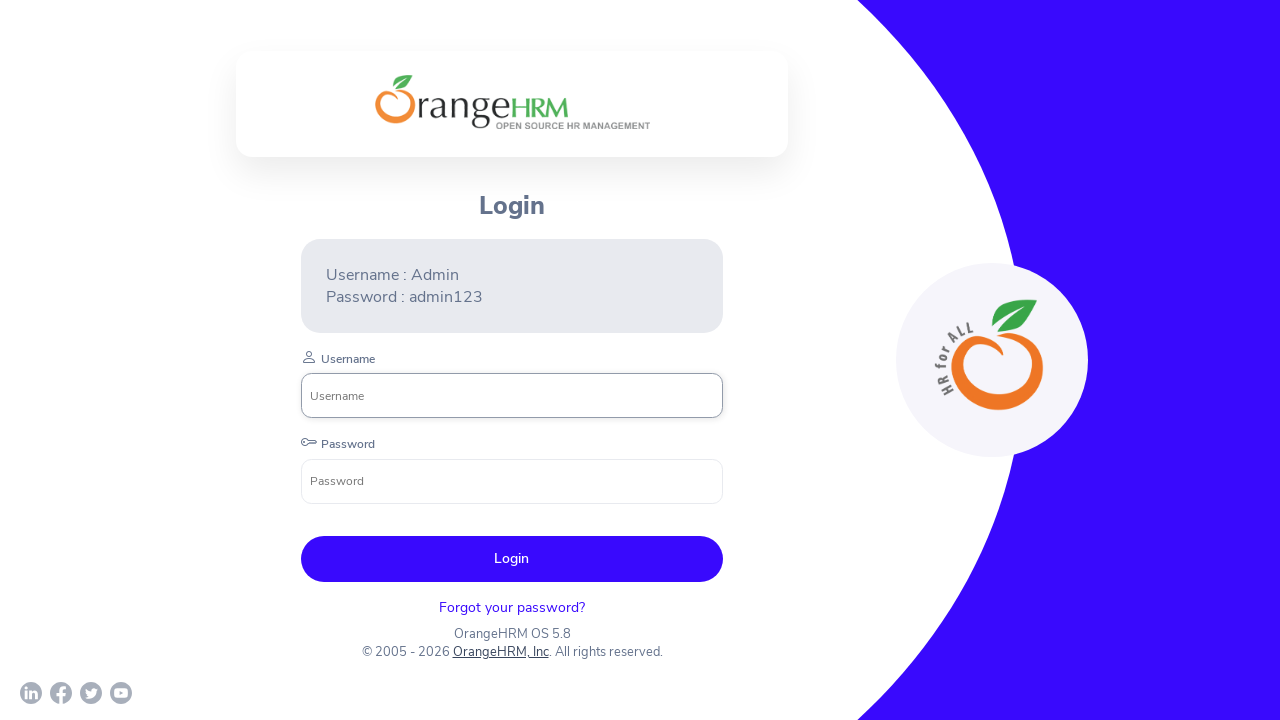

Verified login form is visible on the page
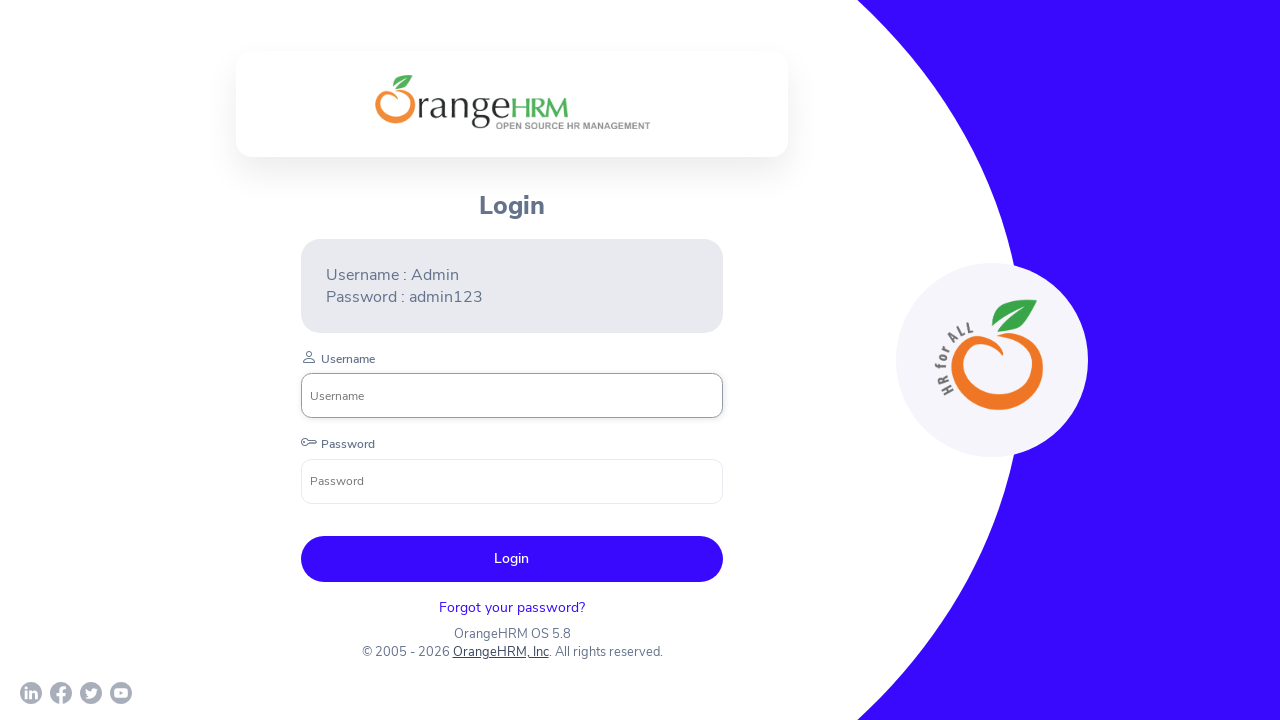

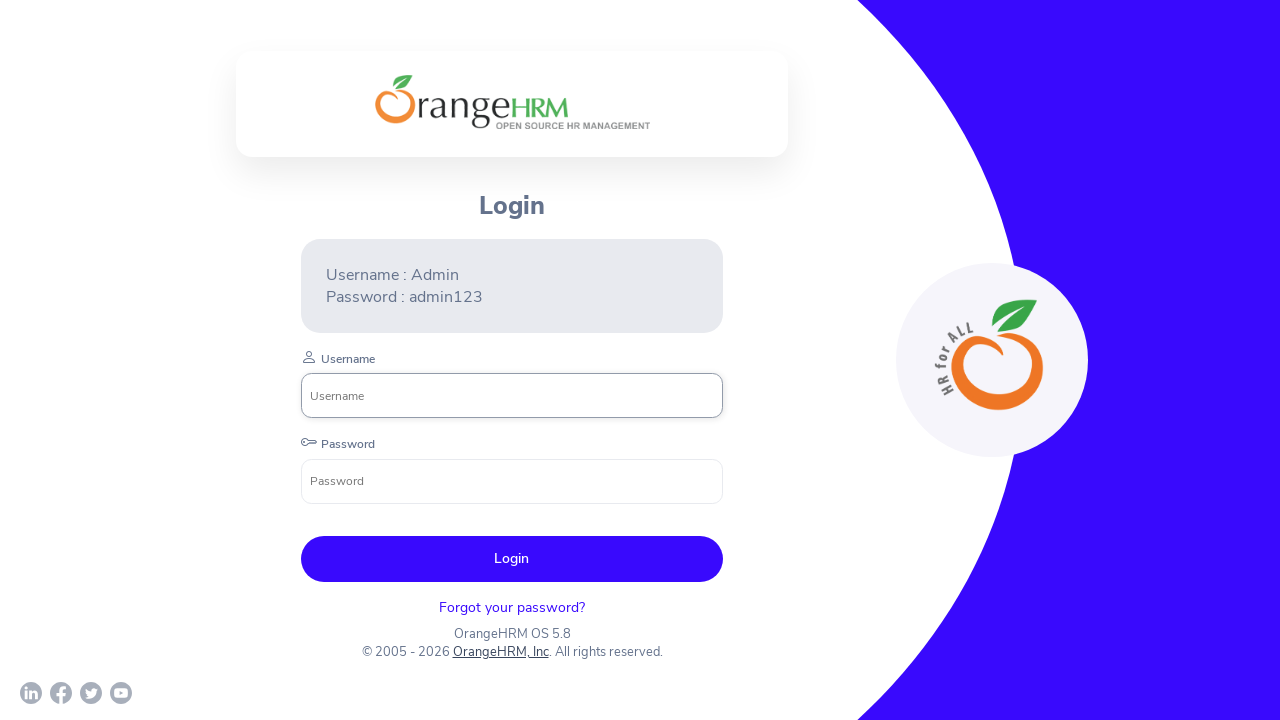